Tests JavaScript confirm dialog by clicking the confirm button, dismissing it, and verifying the result message

Starting URL: https://testcenter.techproeducation.com/index.php?page=javascript-alerts

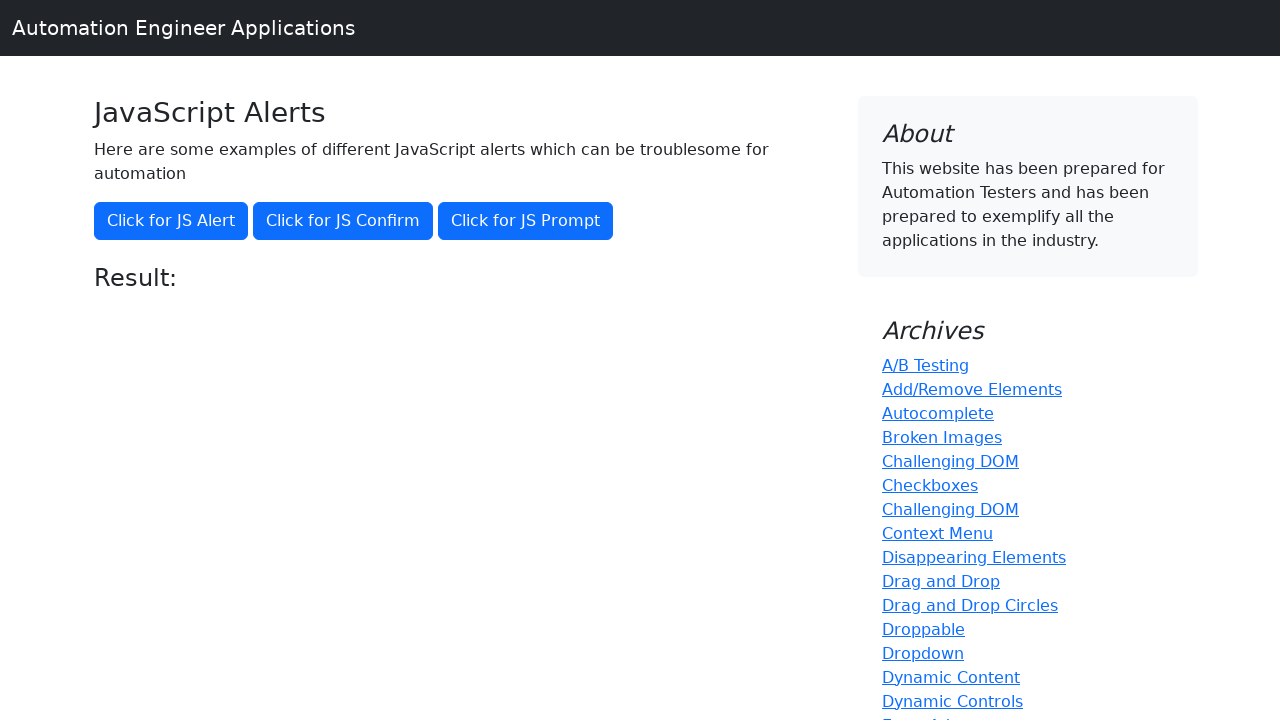

Clicked the 'Click for JS Confirm' button at (343, 221) on xpath=//button[text()='Click for JS Confirm']
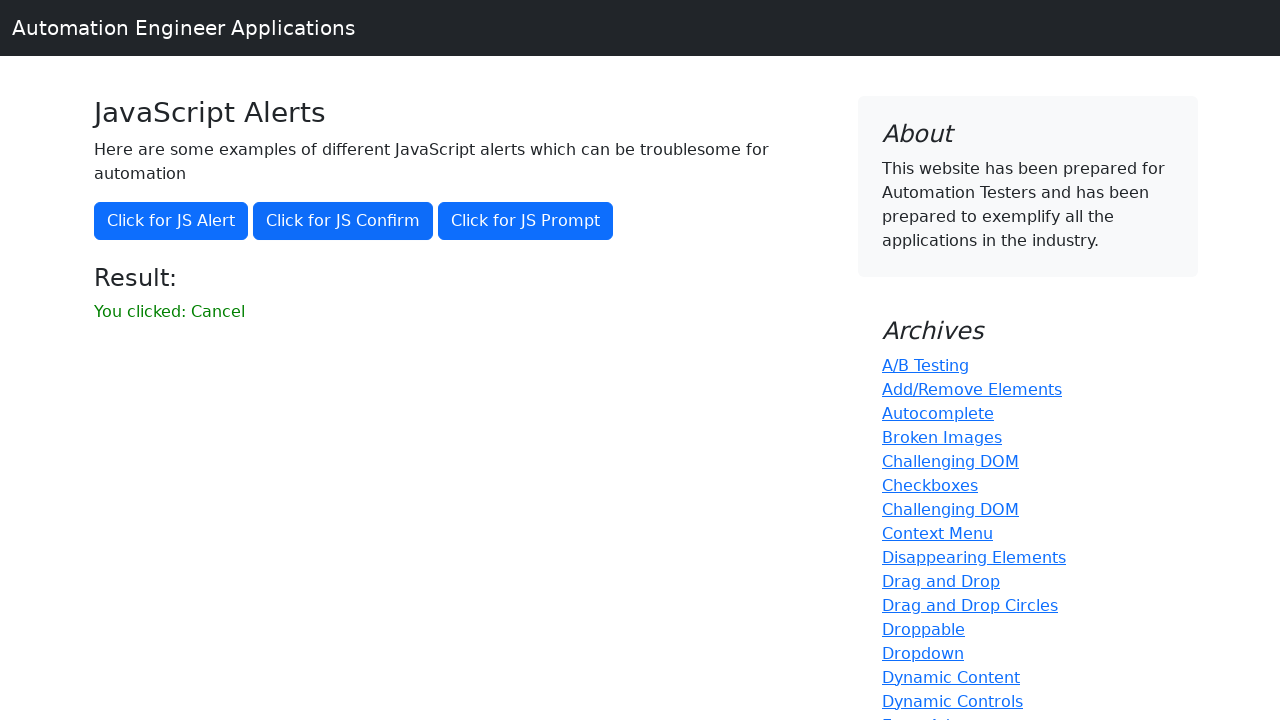

Set up dialog handler to dismiss confirm dialog
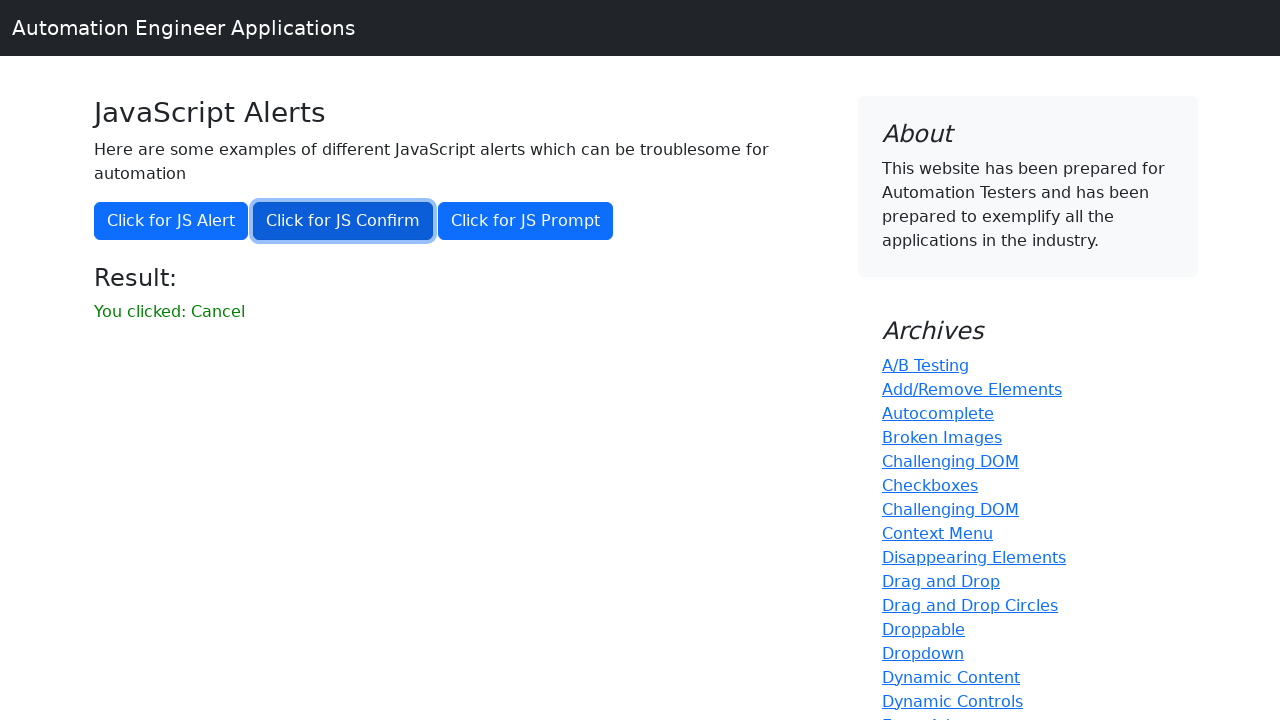

Waited for result message element to appear
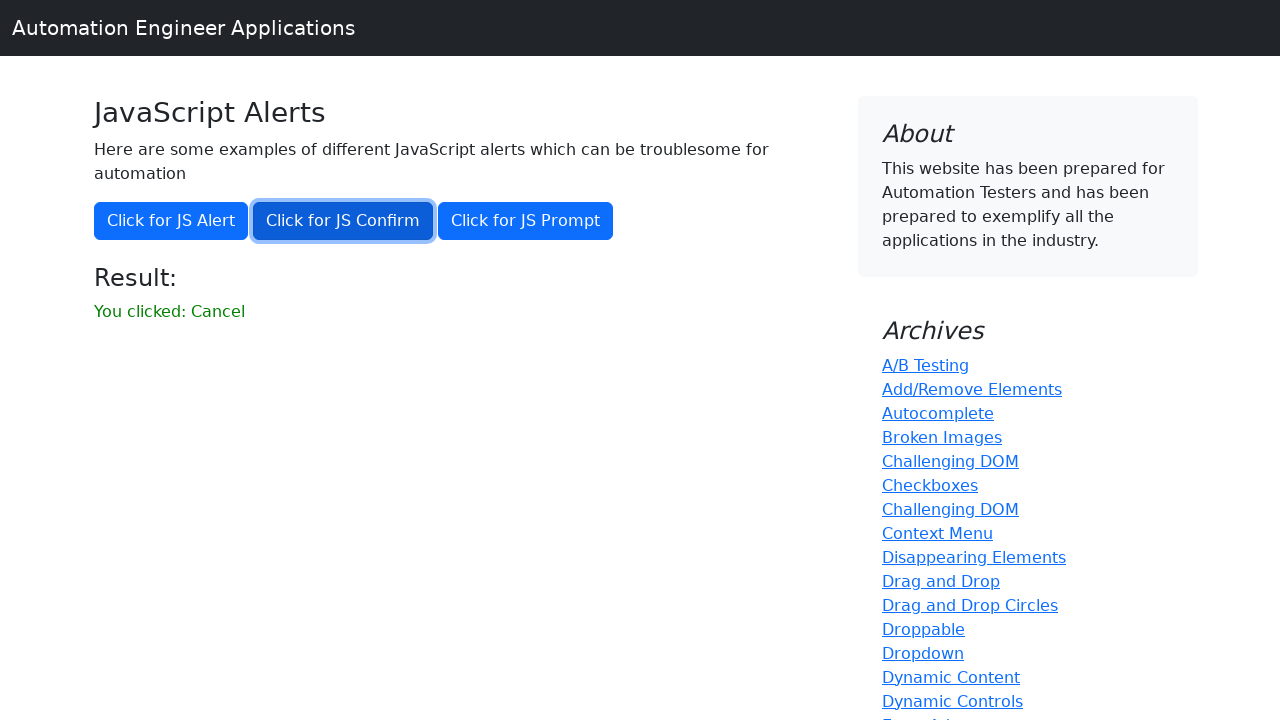

Retrieved result message text
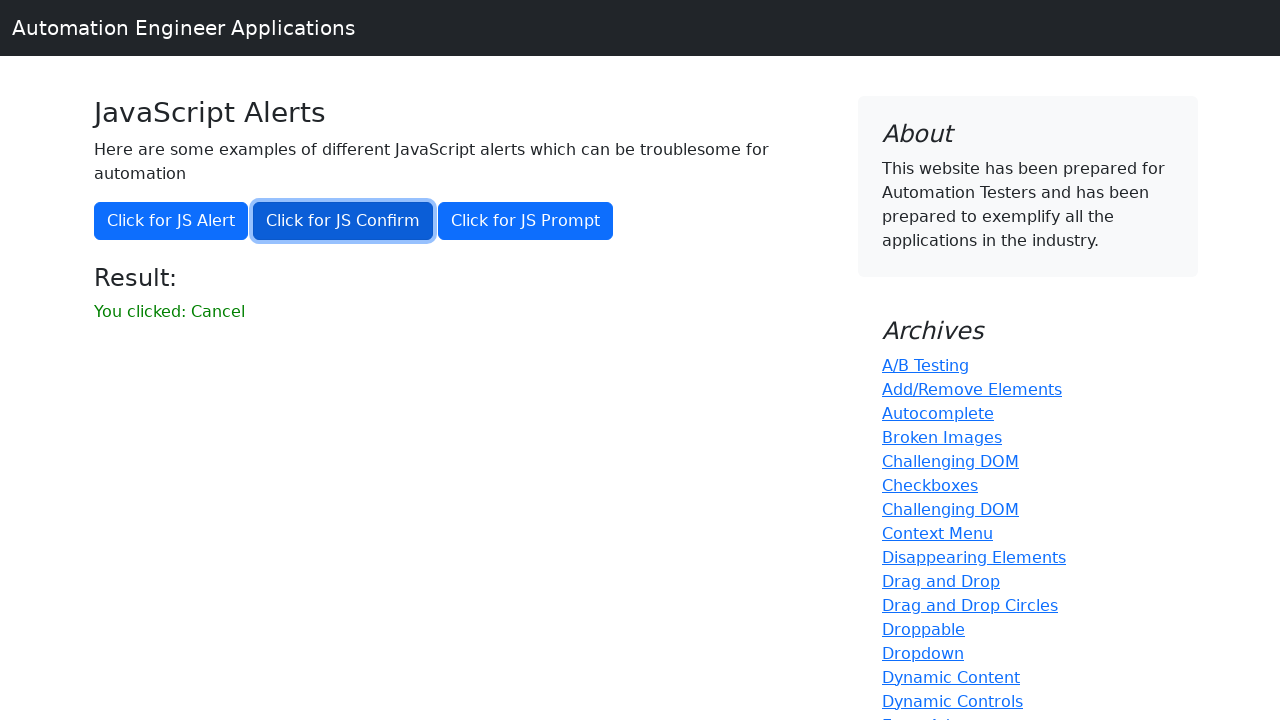

Verified that result message does not contain 'successfuly'
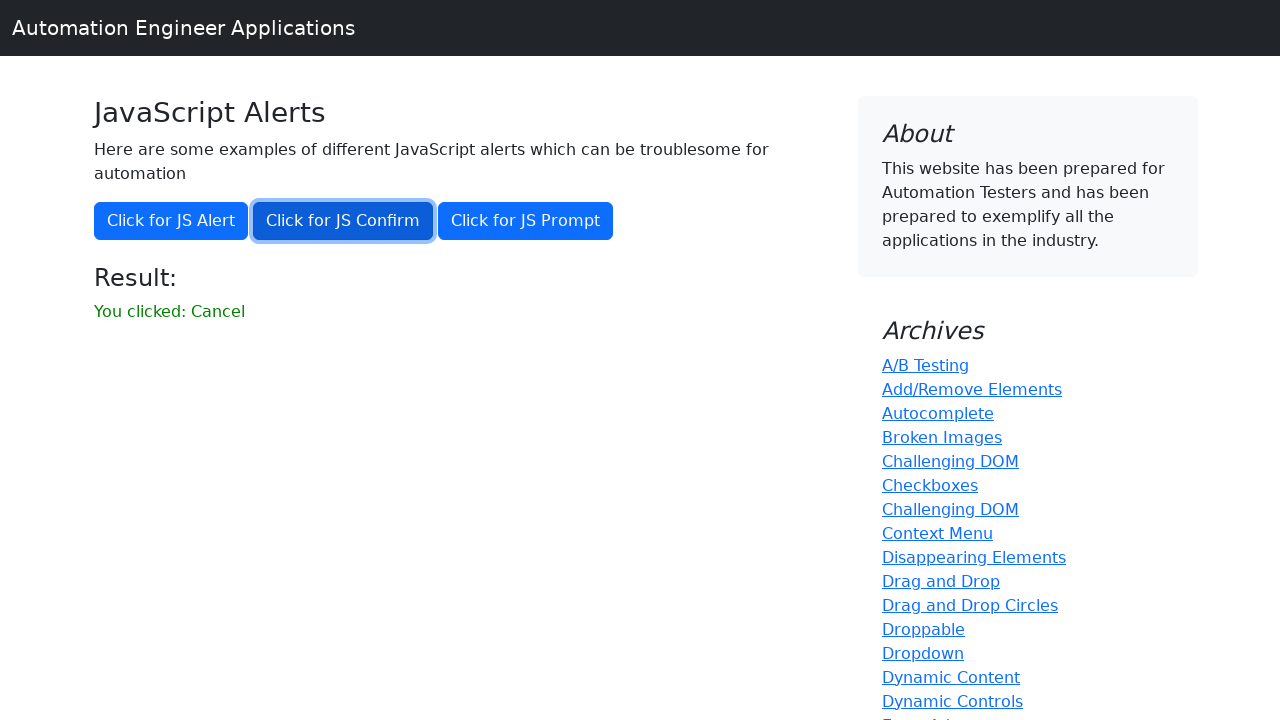

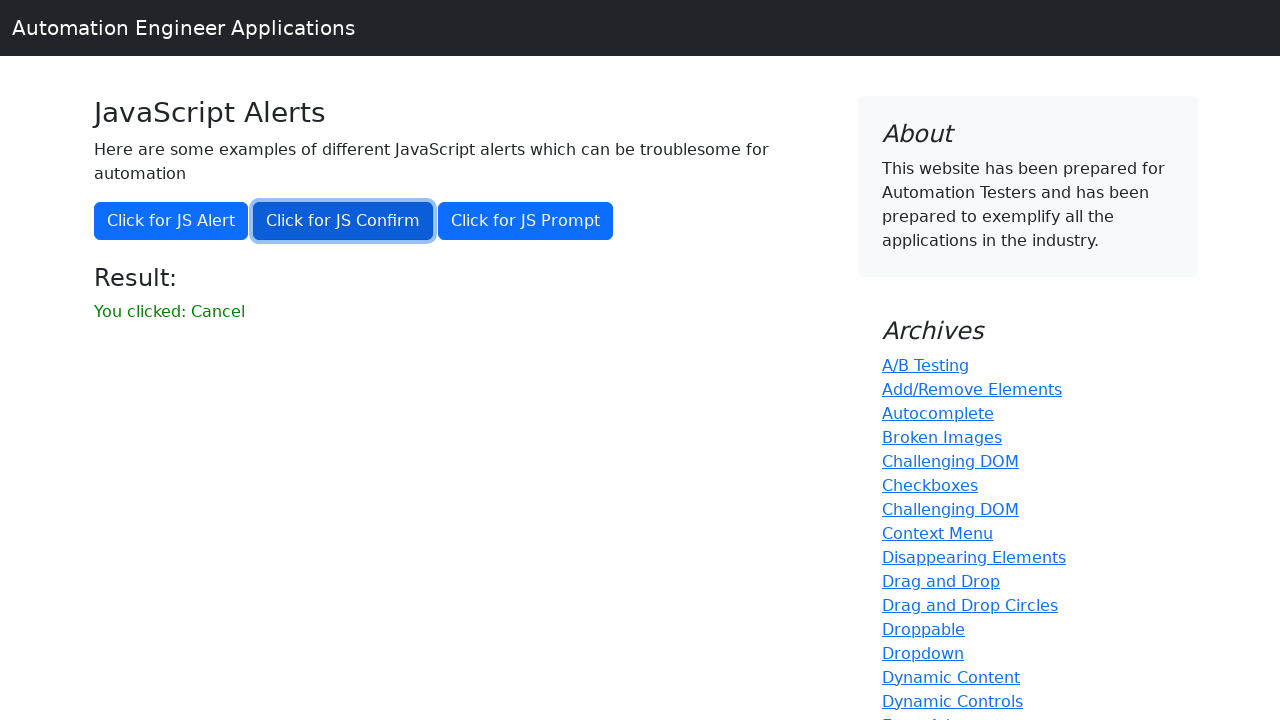